Tests adding specific vegetables (Cucumber, Brocolli, Beetroot) to the shopping basket by iterating through product list and clicking Add to Cart buttons

Starting URL: https://rahulshettyacademy.com/seleniumPractise/#/

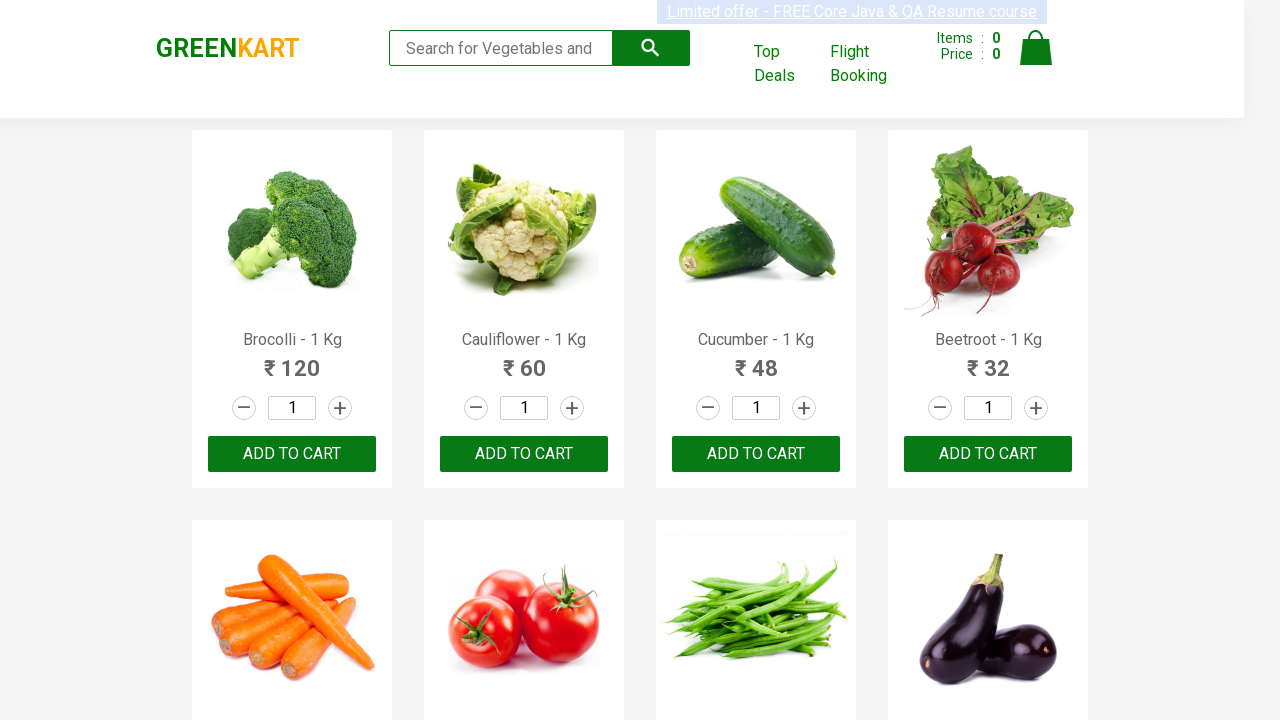

Waited for product list to load
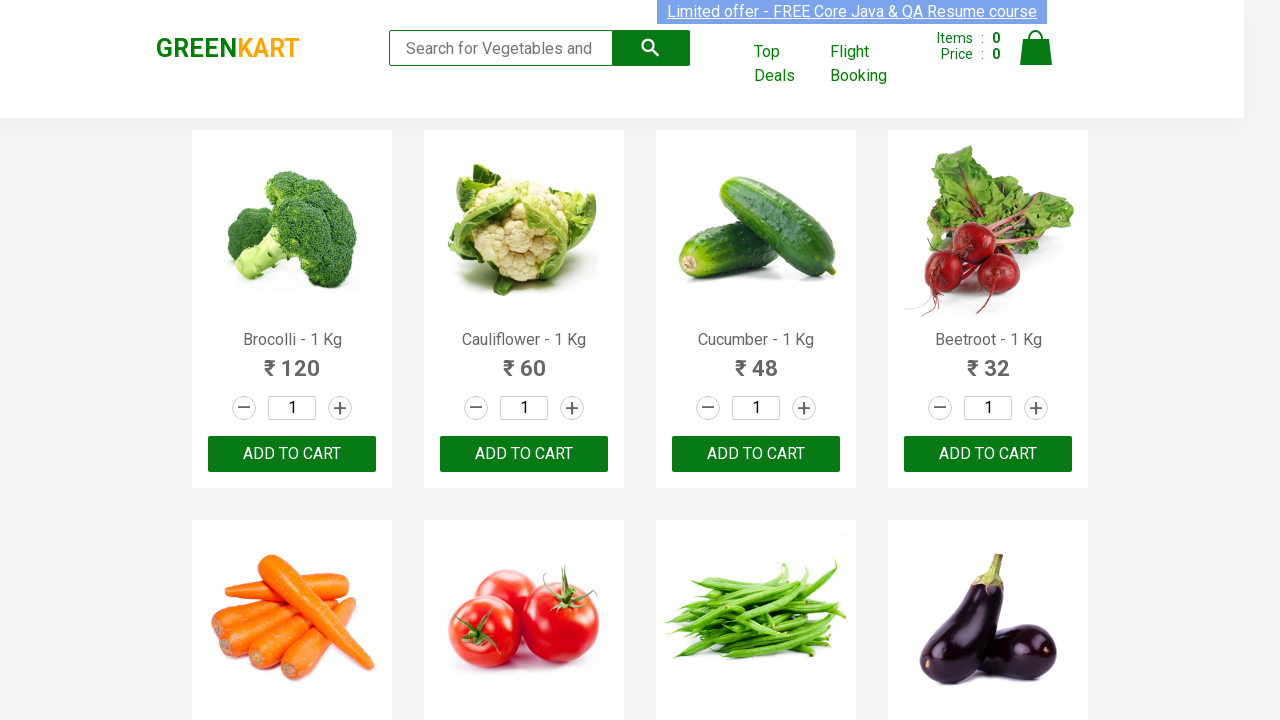

Retrieved all product name elements from the page
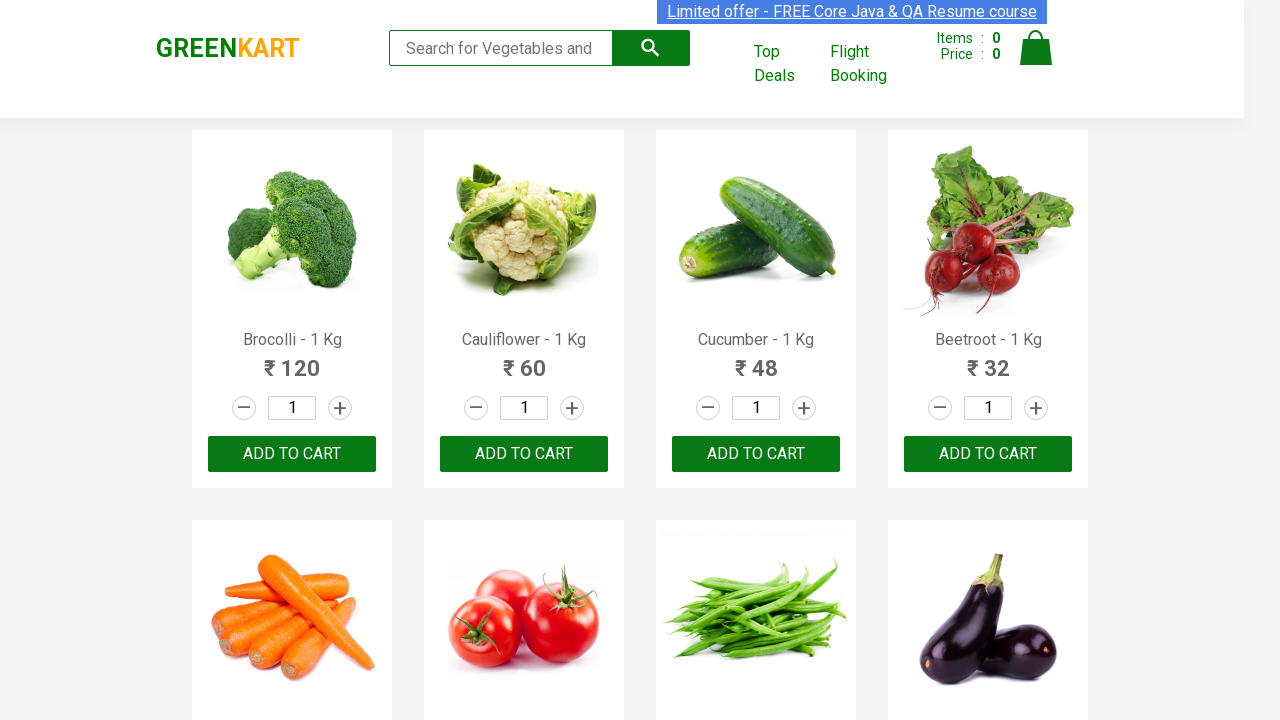

Retrieved product name: Brocolli - 1 Kg
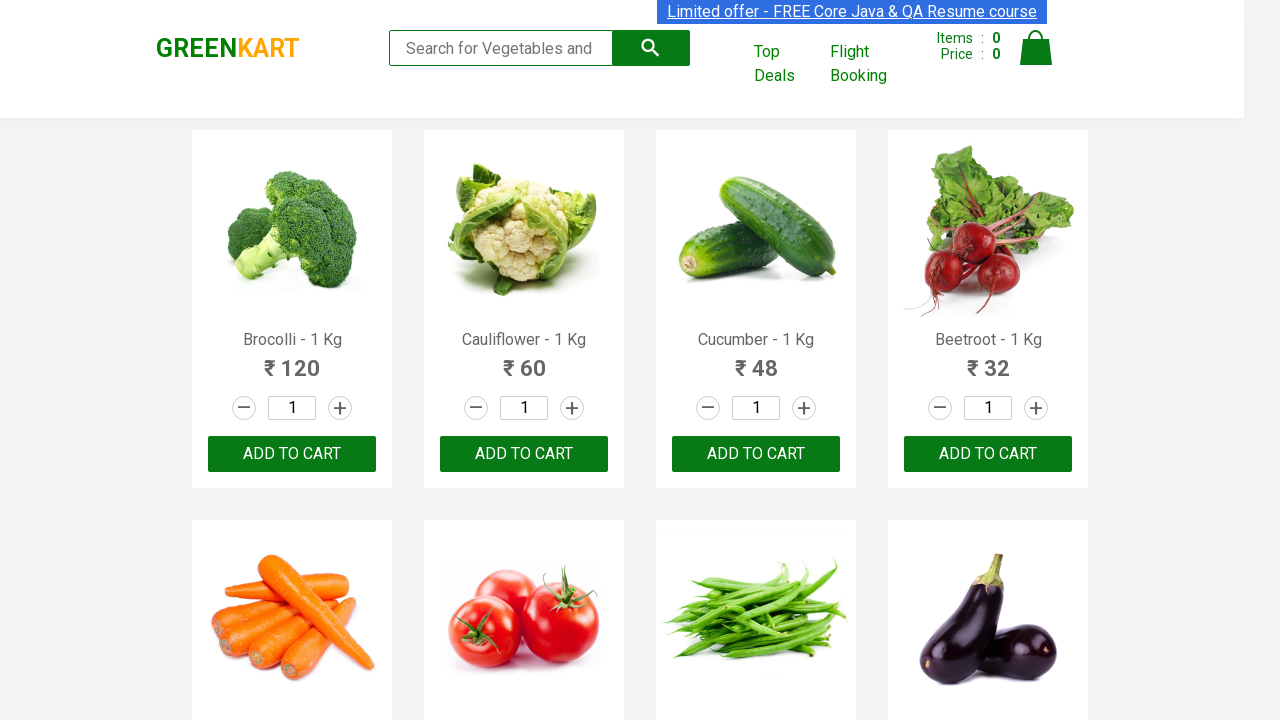

Clicked 'ADD TO CART' button for Brocolli - 1 Kg at (292, 454) on xpath=//button[text()='ADD TO CART'] >> nth=0
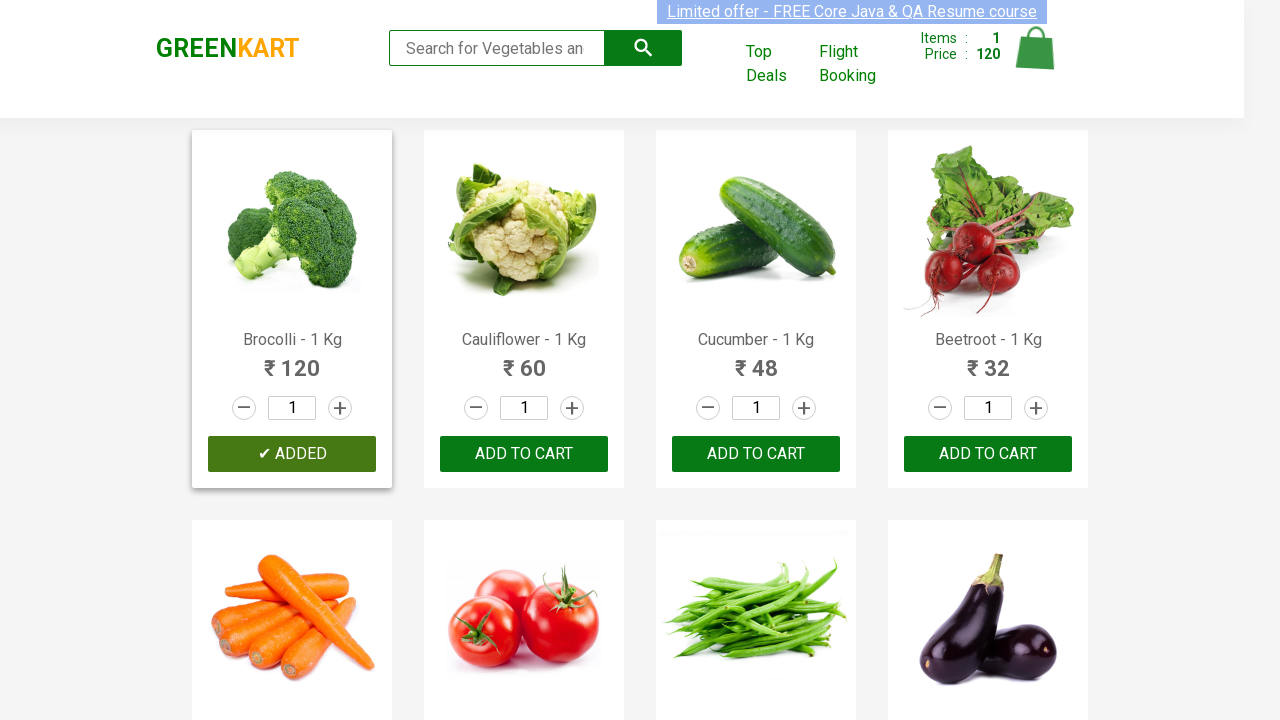

Retrieved product name: Cauliflower - 1 Kg
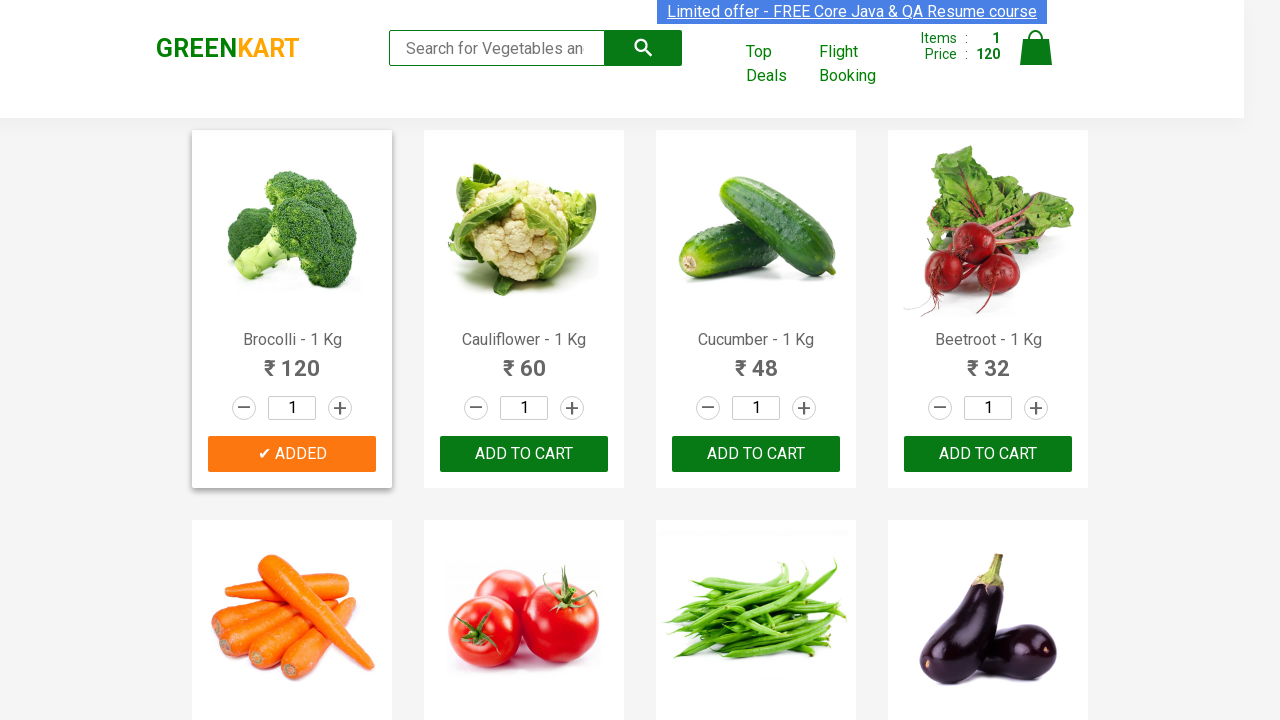

Retrieved product name: Cucumber - 1 Kg
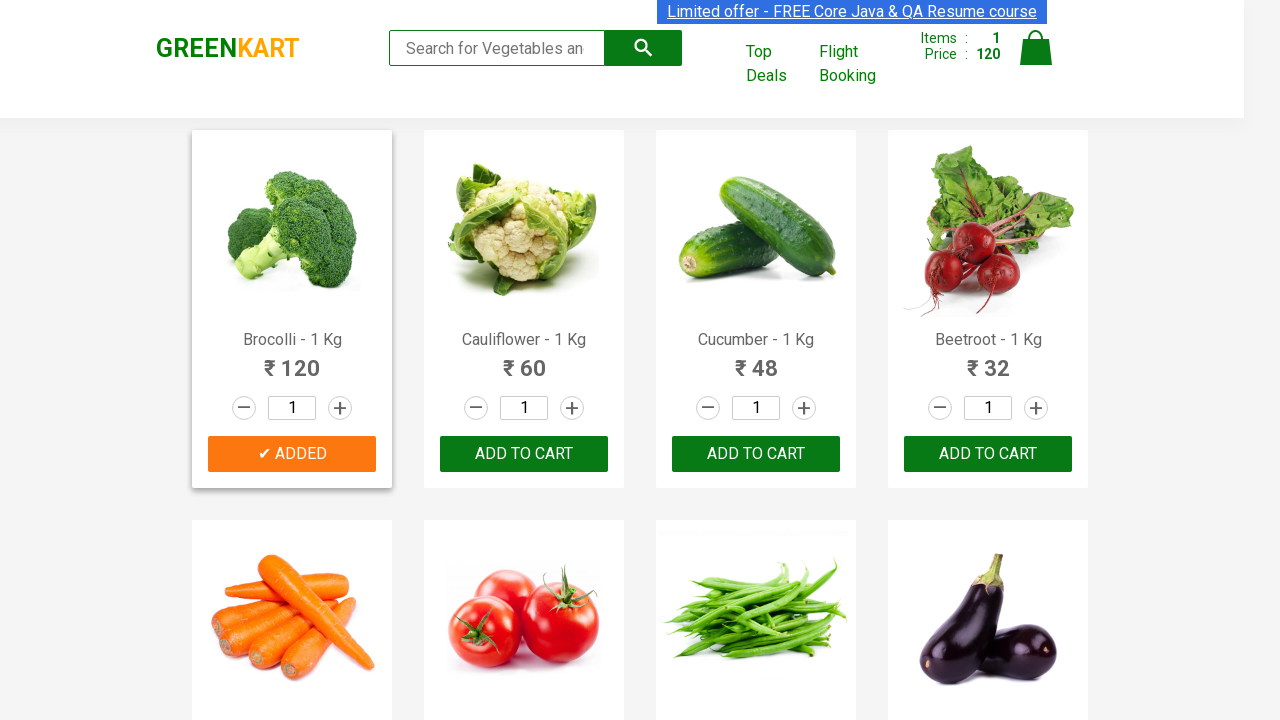

Clicked 'ADD TO CART' button for Cucumber - 1 Kg at (988, 454) on xpath=//button[text()='ADD TO CART'] >> nth=2
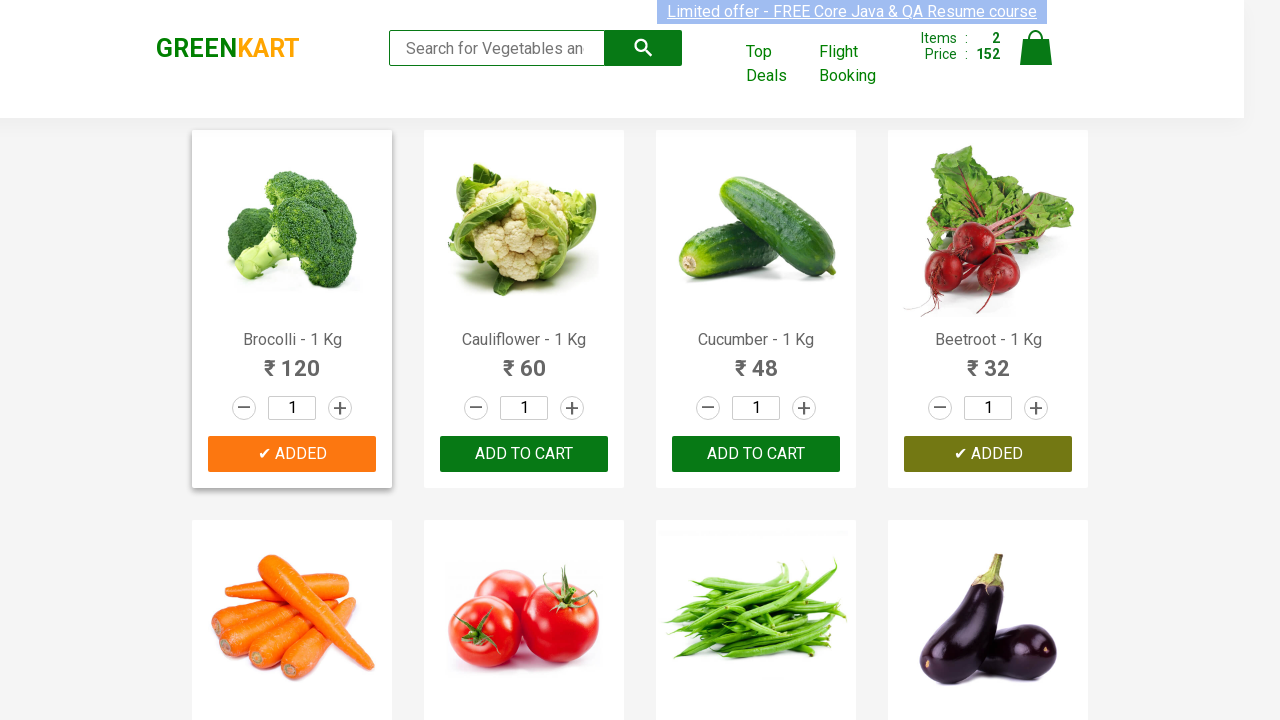

Retrieved product name: Beetroot - 1 Kg
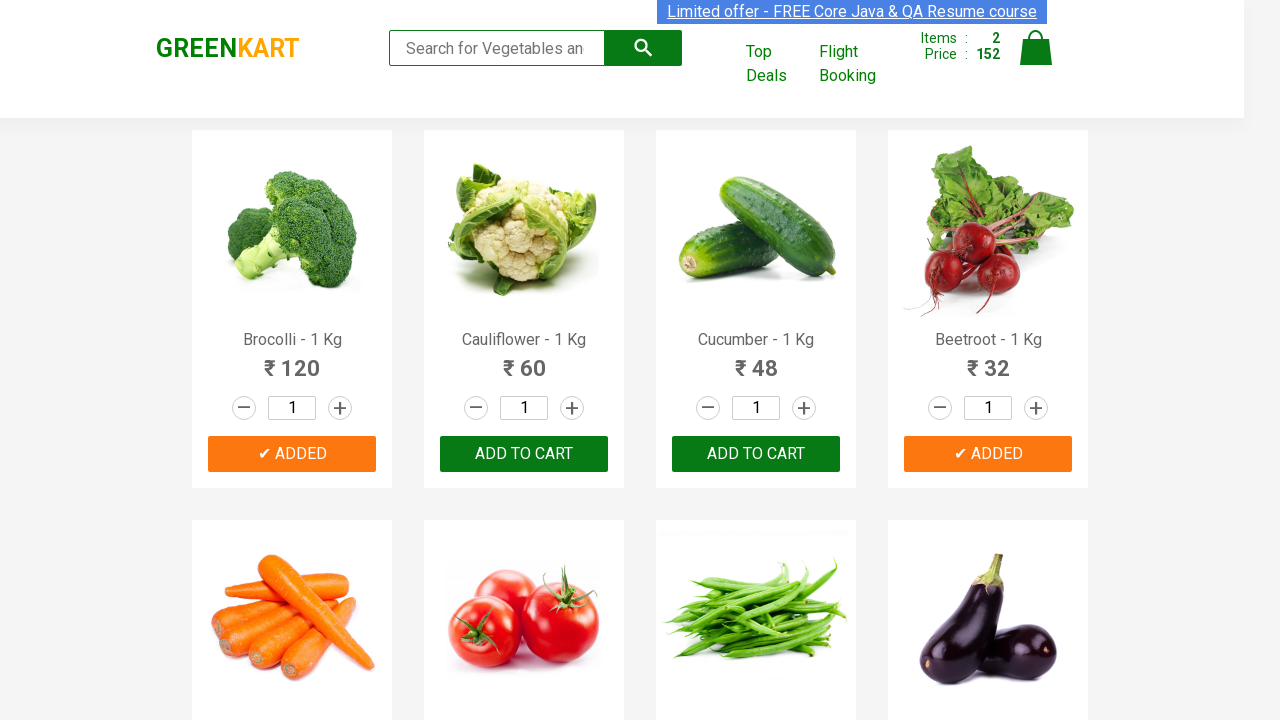

Clicked 'ADD TO CART' button for Beetroot - 1 Kg at (524, 360) on xpath=//button[text()='ADD TO CART'] >> nth=3
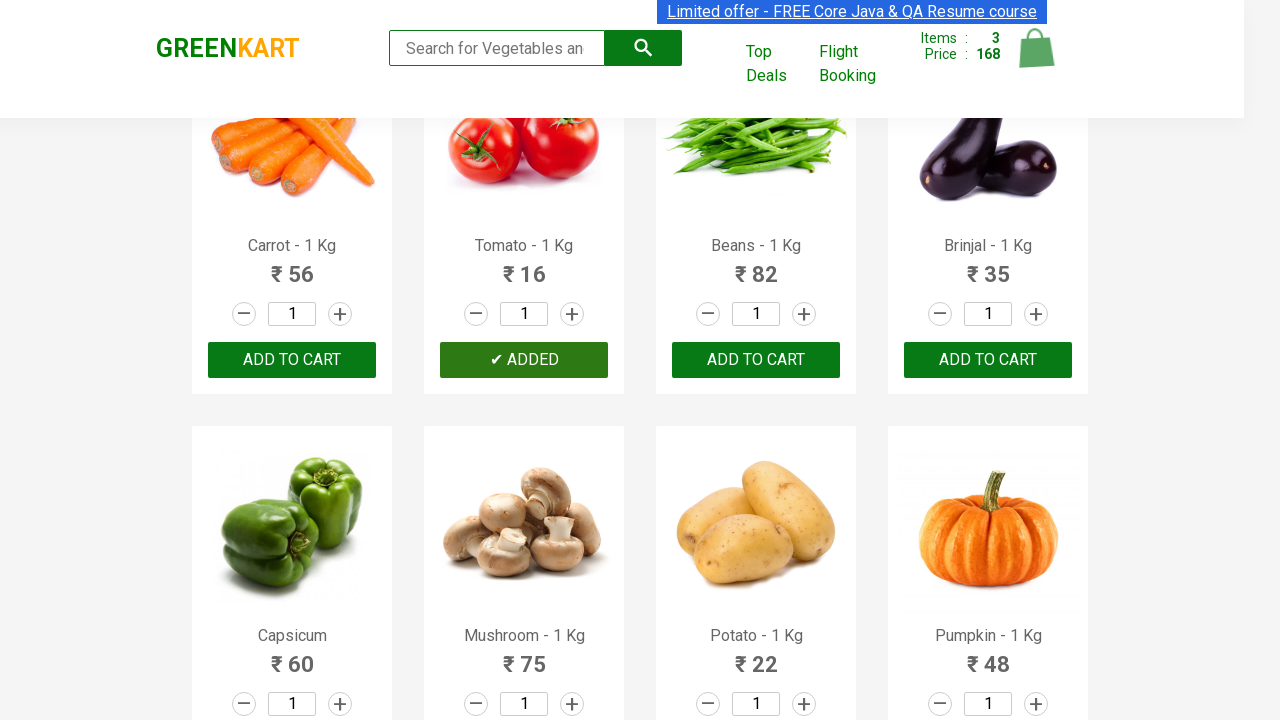

Retrieved product name: Carrot - 1 Kg
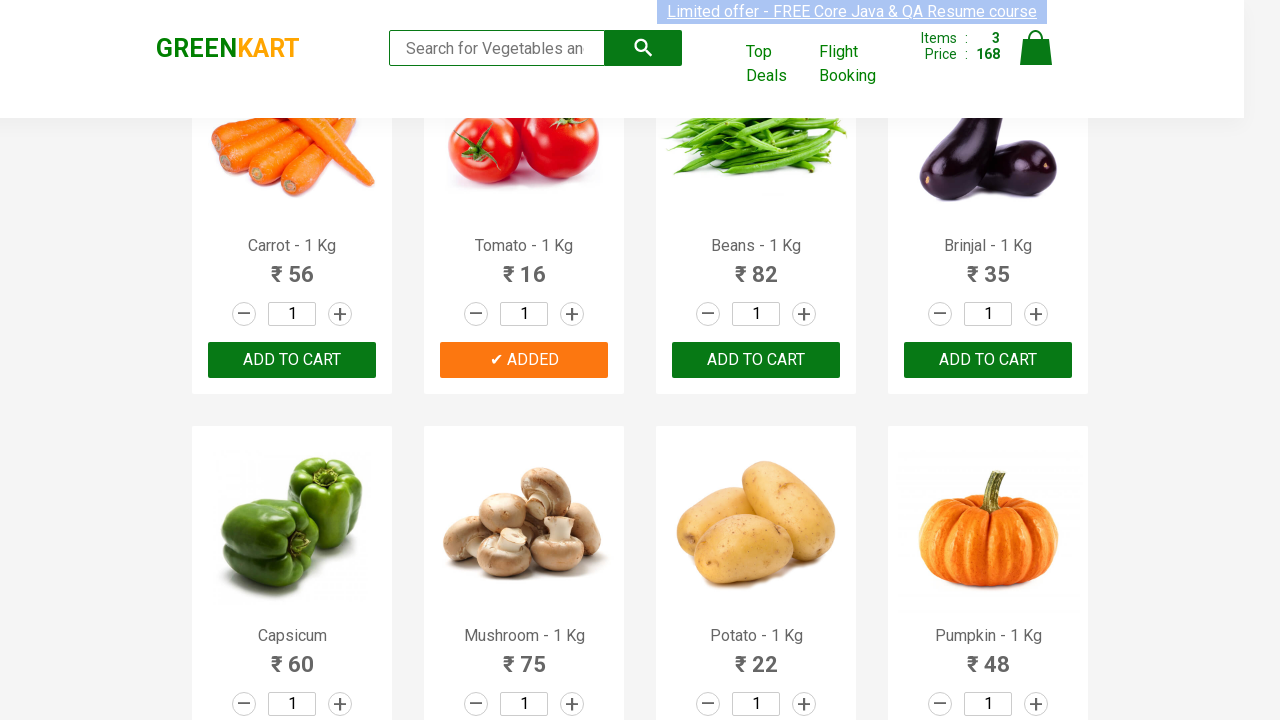

Retrieved product name: Tomato - 1 Kg
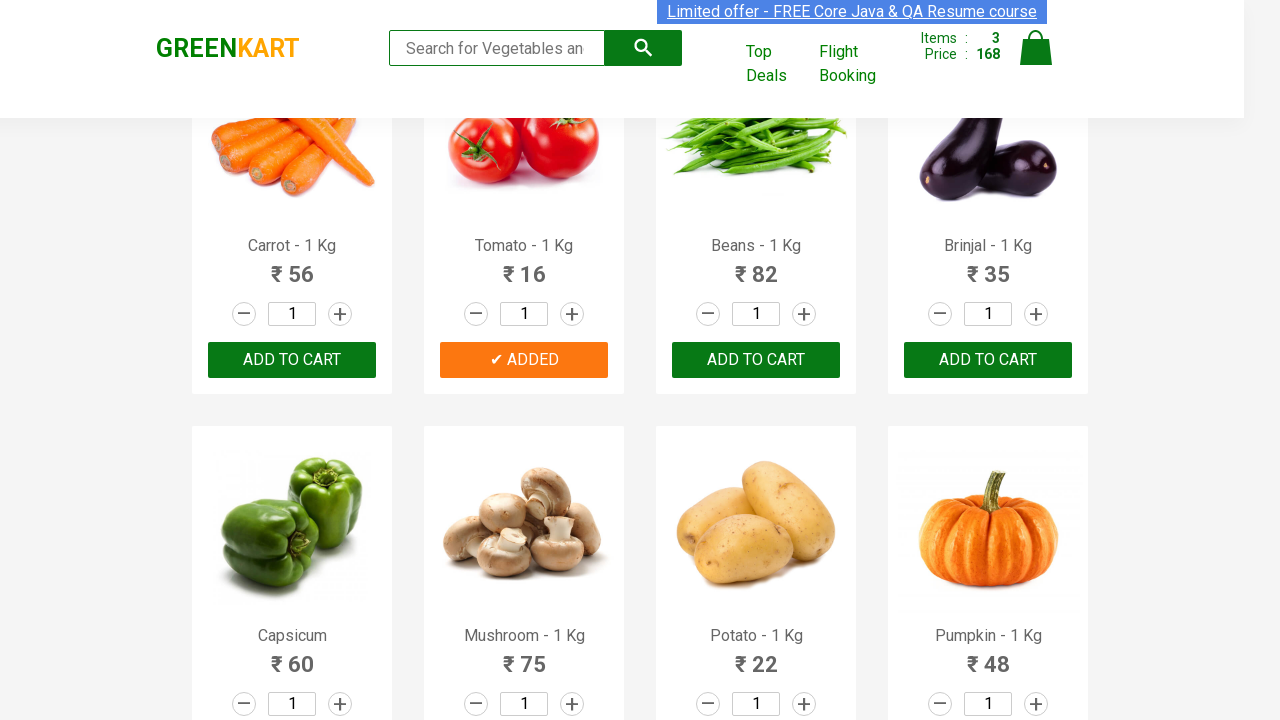

Retrieved product name: Beans - 1 Kg
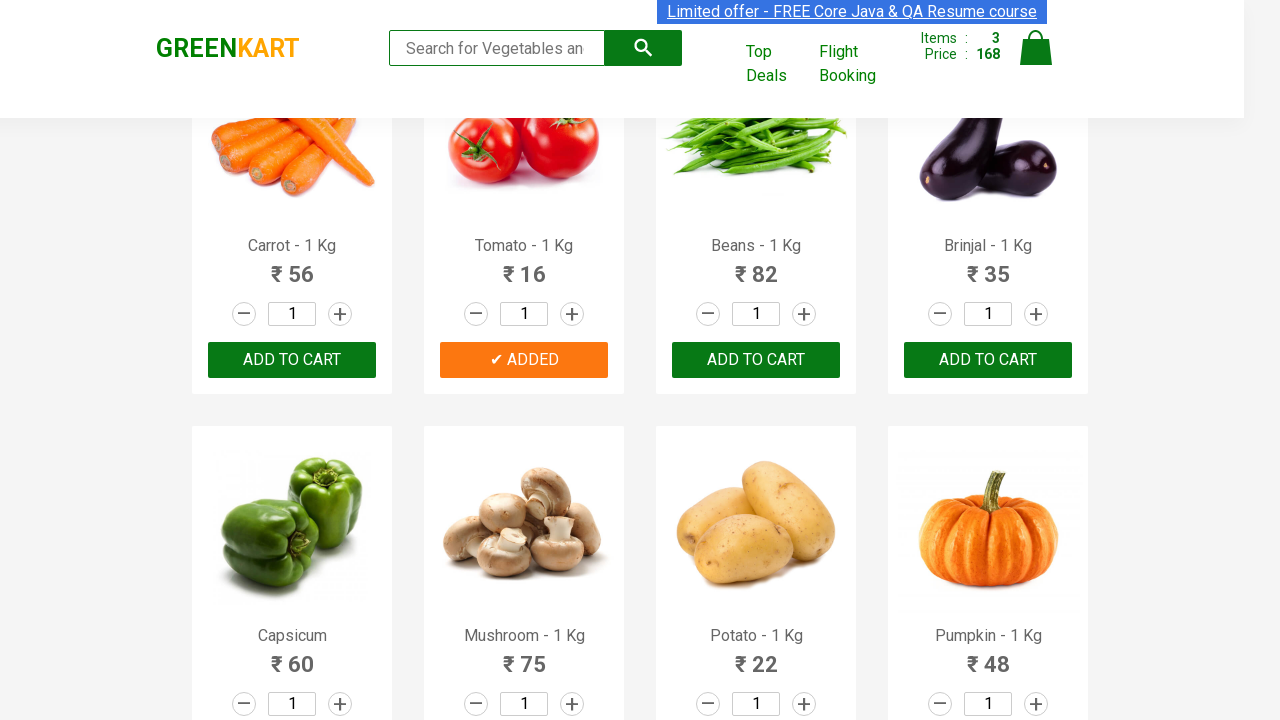

Retrieved product name: Brinjal - 1 Kg
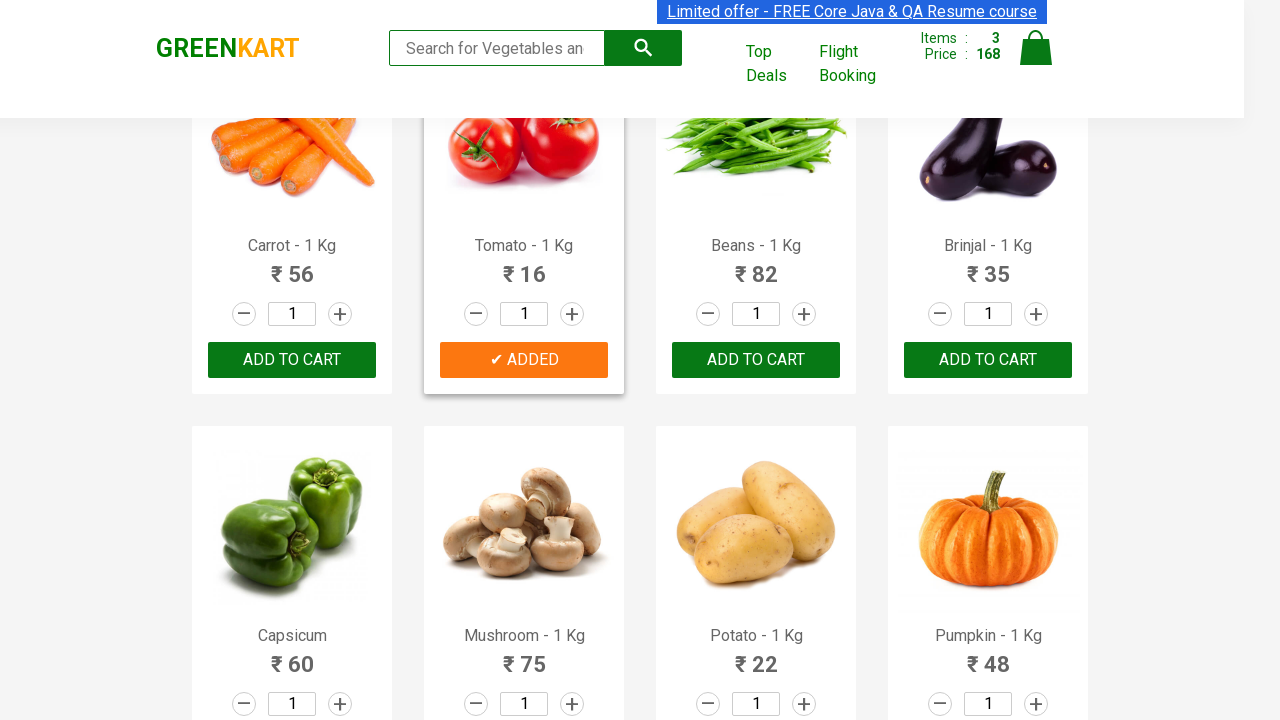

Retrieved product name: Capsicum
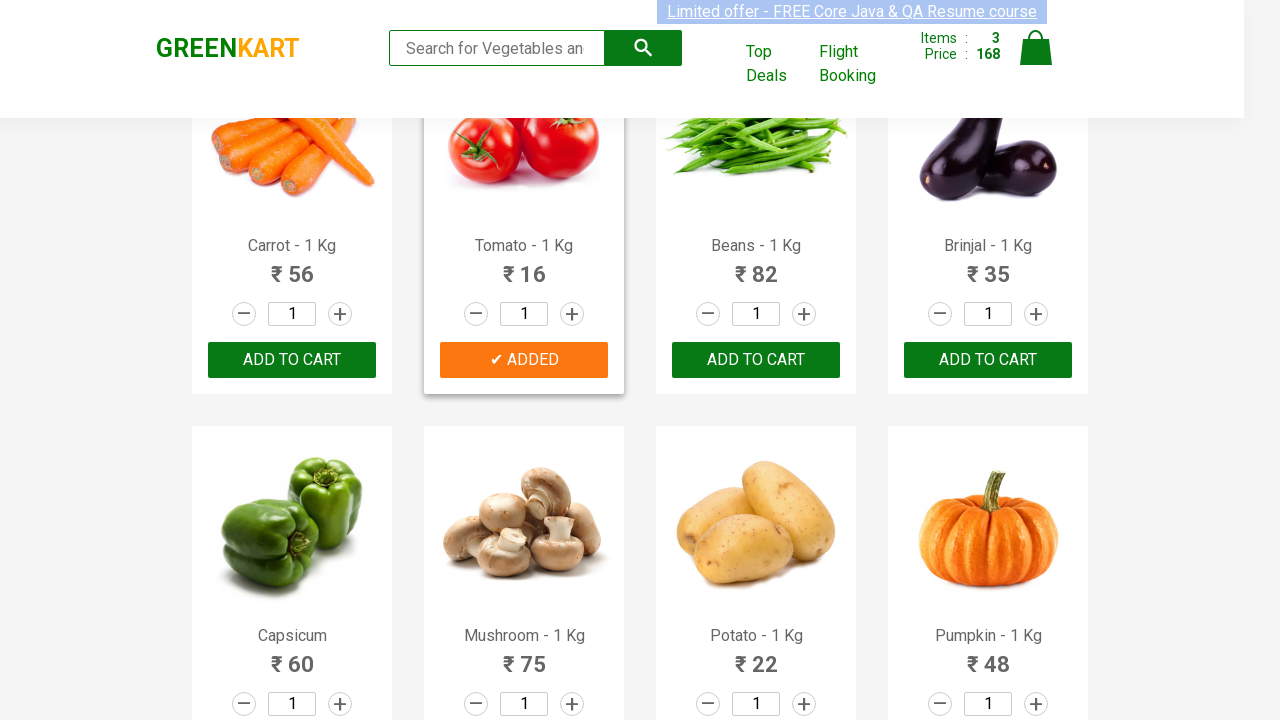

Retrieved product name: Mushroom - 1 Kg
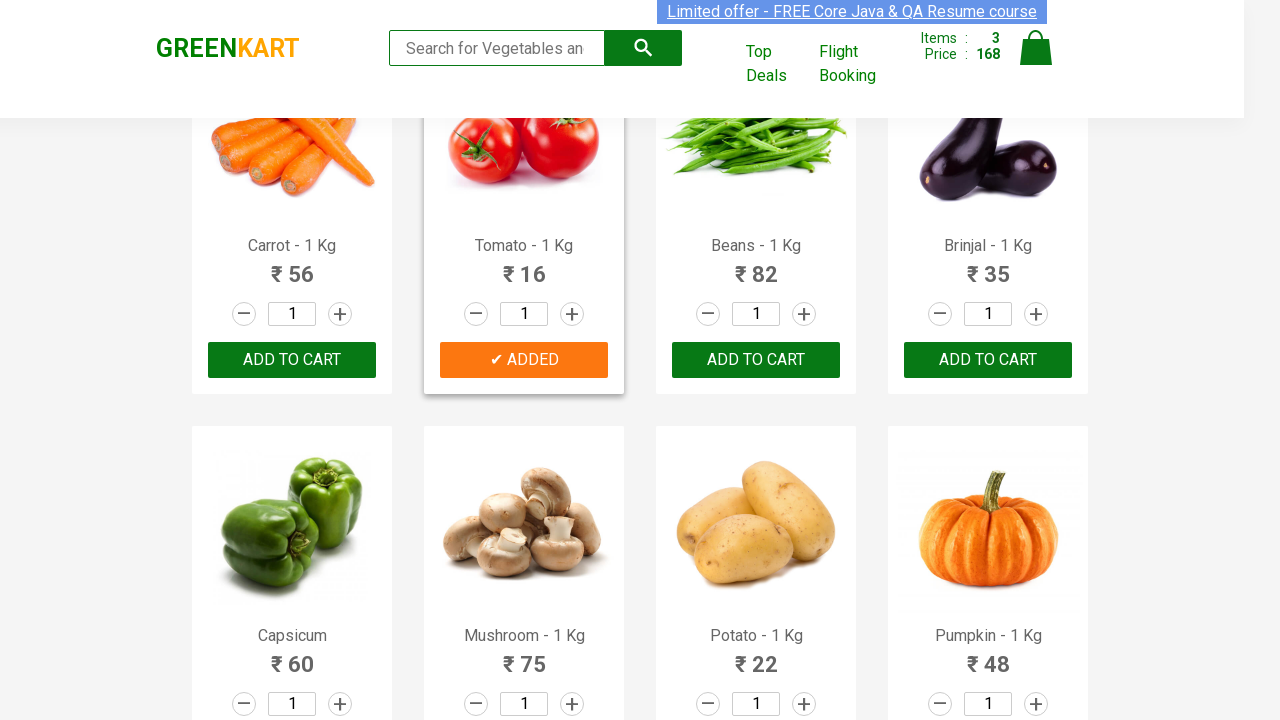

Retrieved product name: Potato - 1 Kg
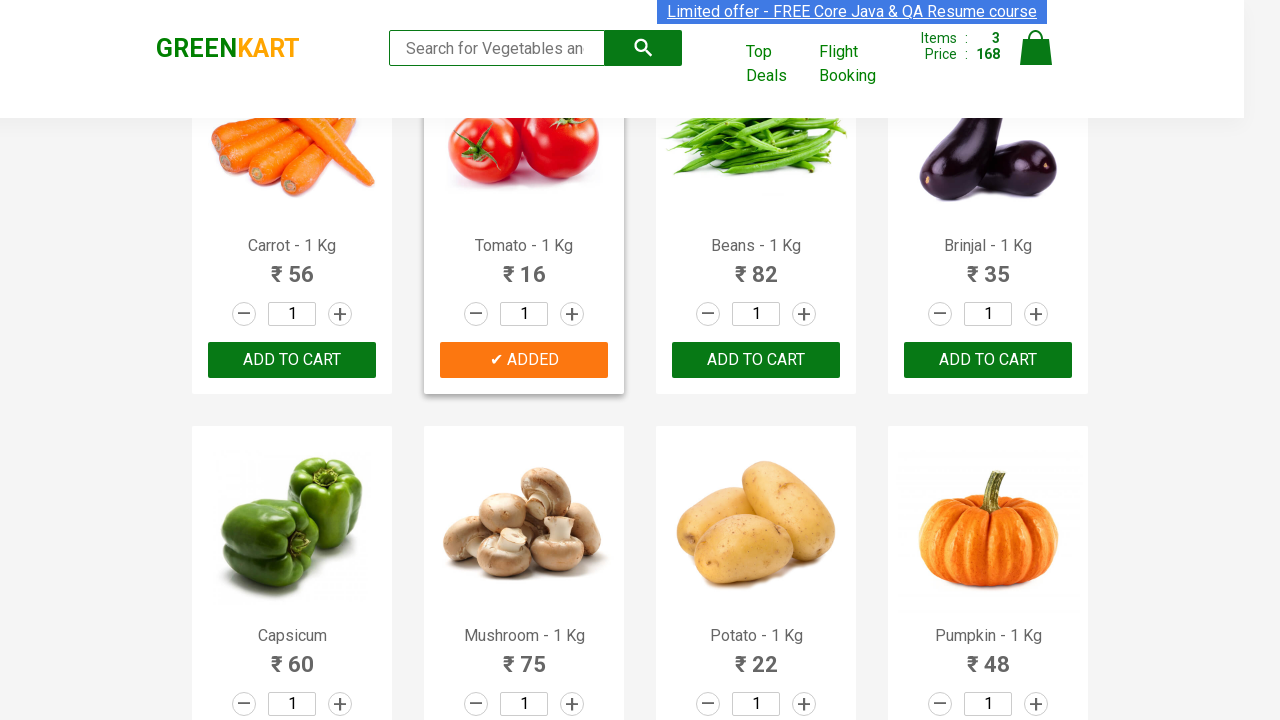

Retrieved product name: Pumpkin - 1 Kg
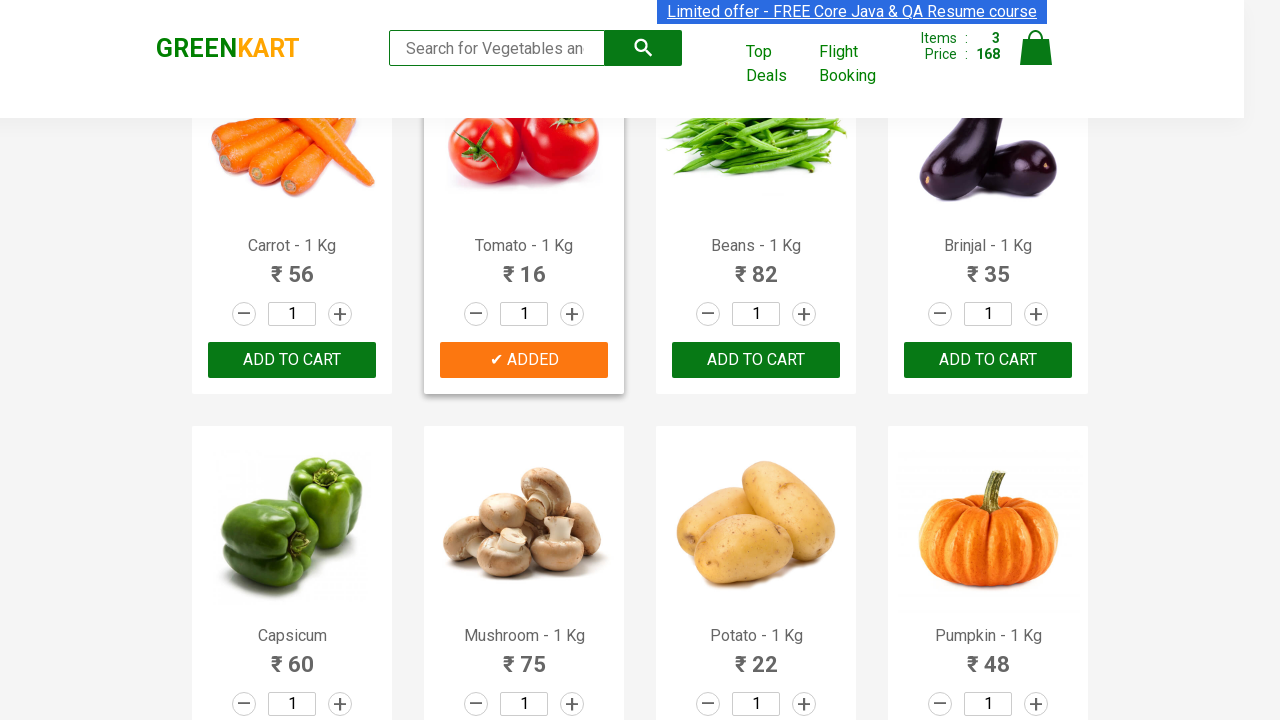

Retrieved product name: Corn - 1 Kg
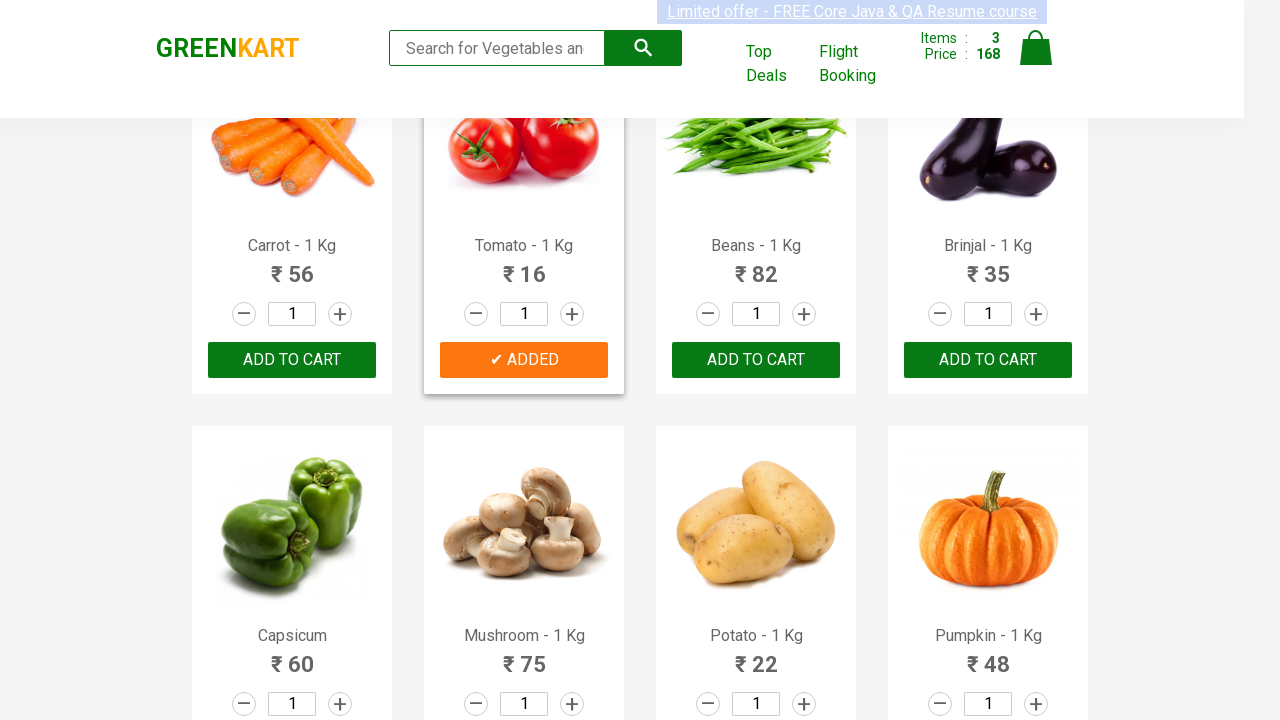

Retrieved product name: Onion - 1 Kg
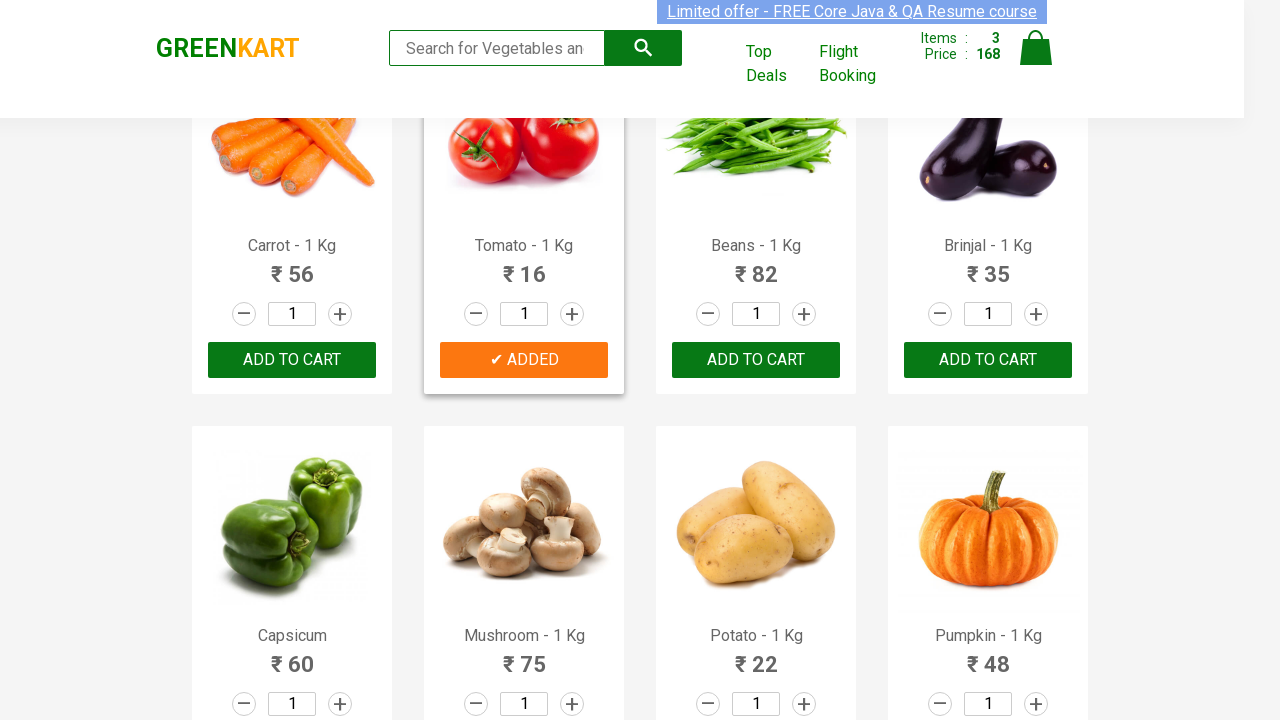

Retrieved product name: Apple - 1 Kg
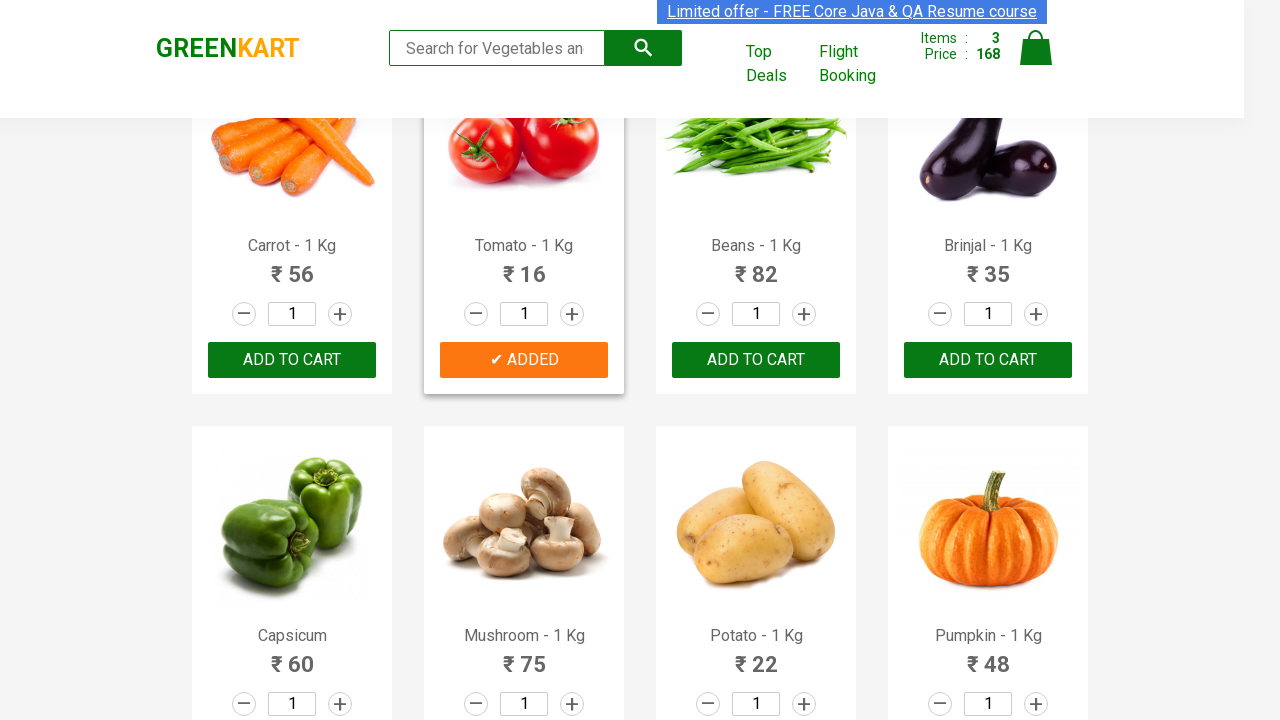

Retrieved product name: Banana - 1 Kg
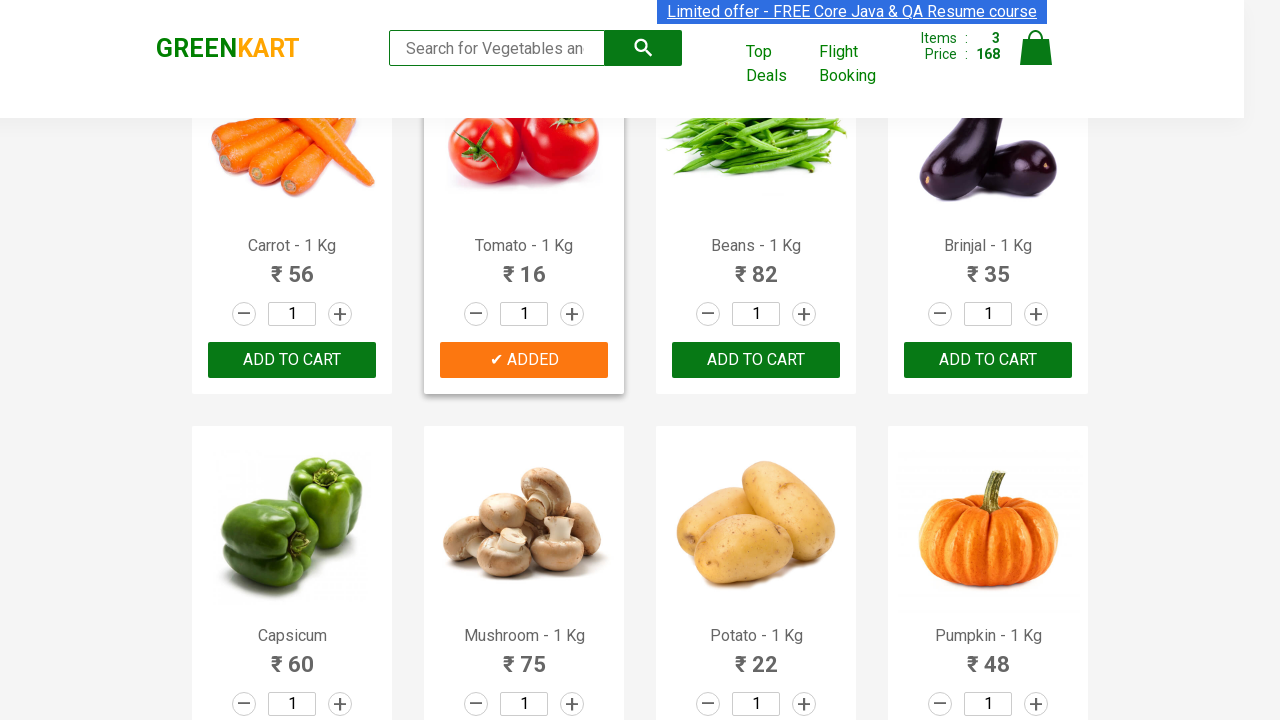

Retrieved product name: Grapes - 1 Kg
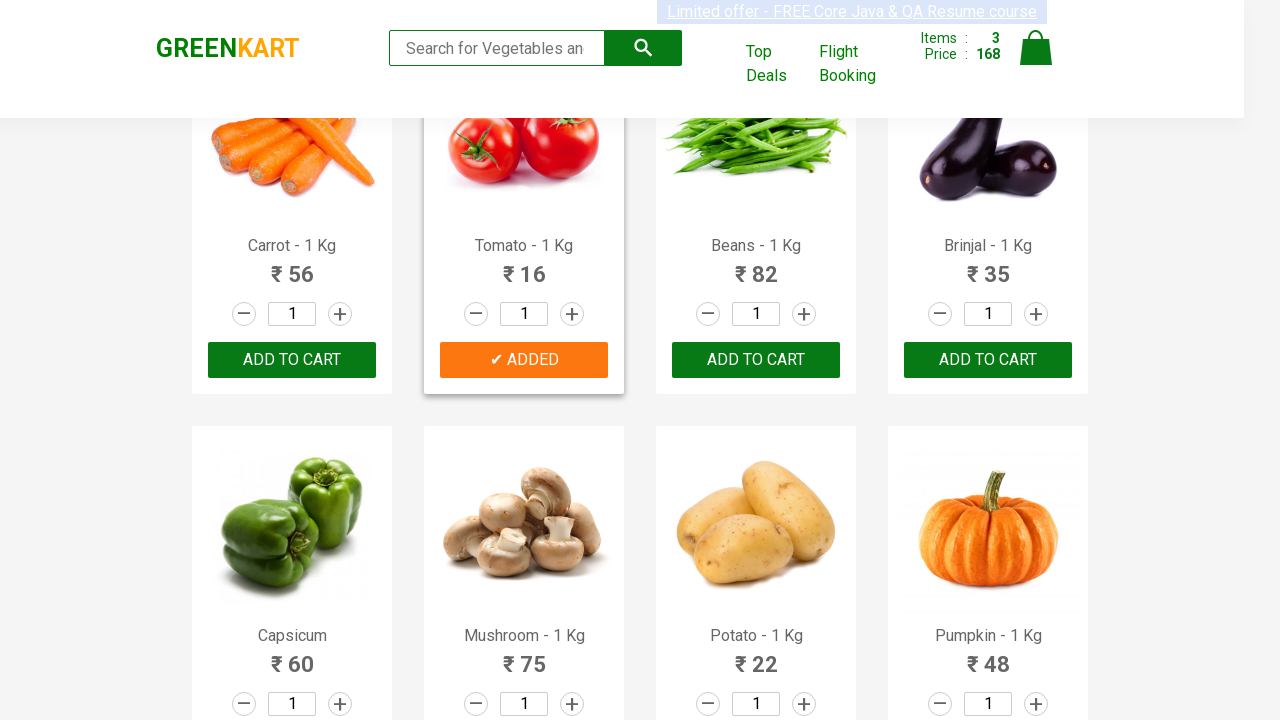

Retrieved product name: Mango - 1 Kg
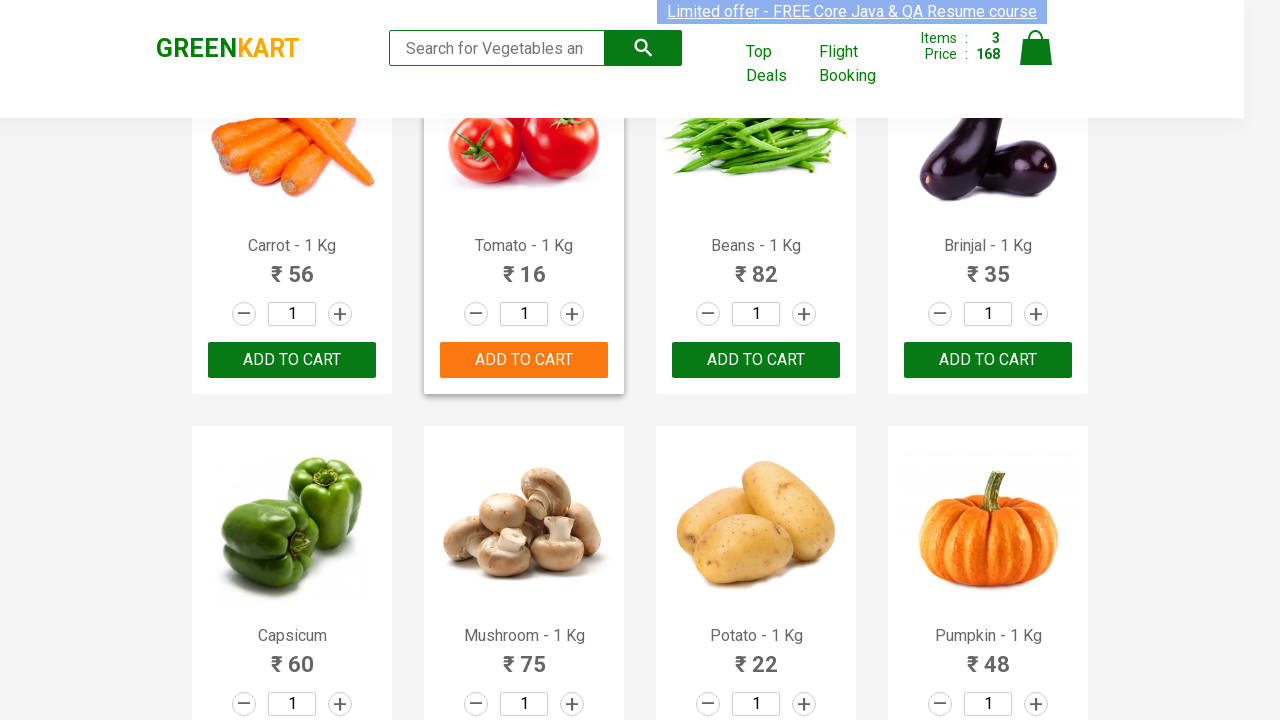

Retrieved product name: Musk Melon - 1 Kg
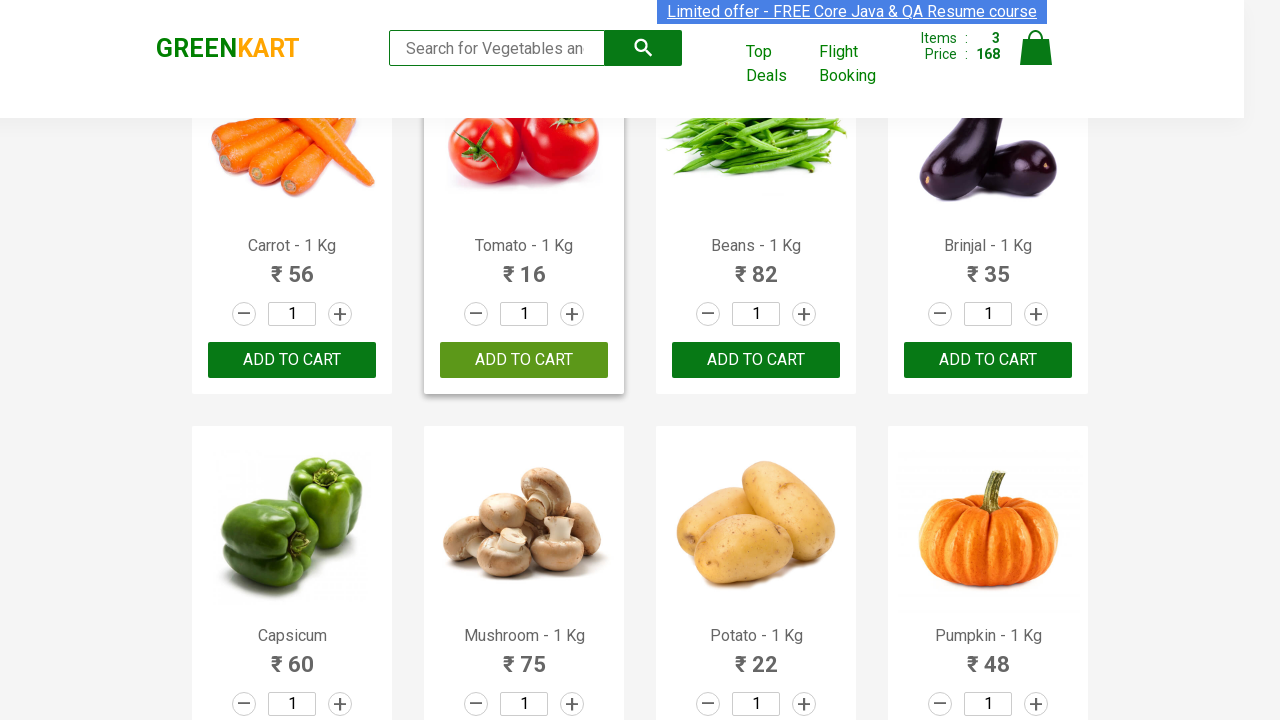

Retrieved product name: Orange - 1 Kg
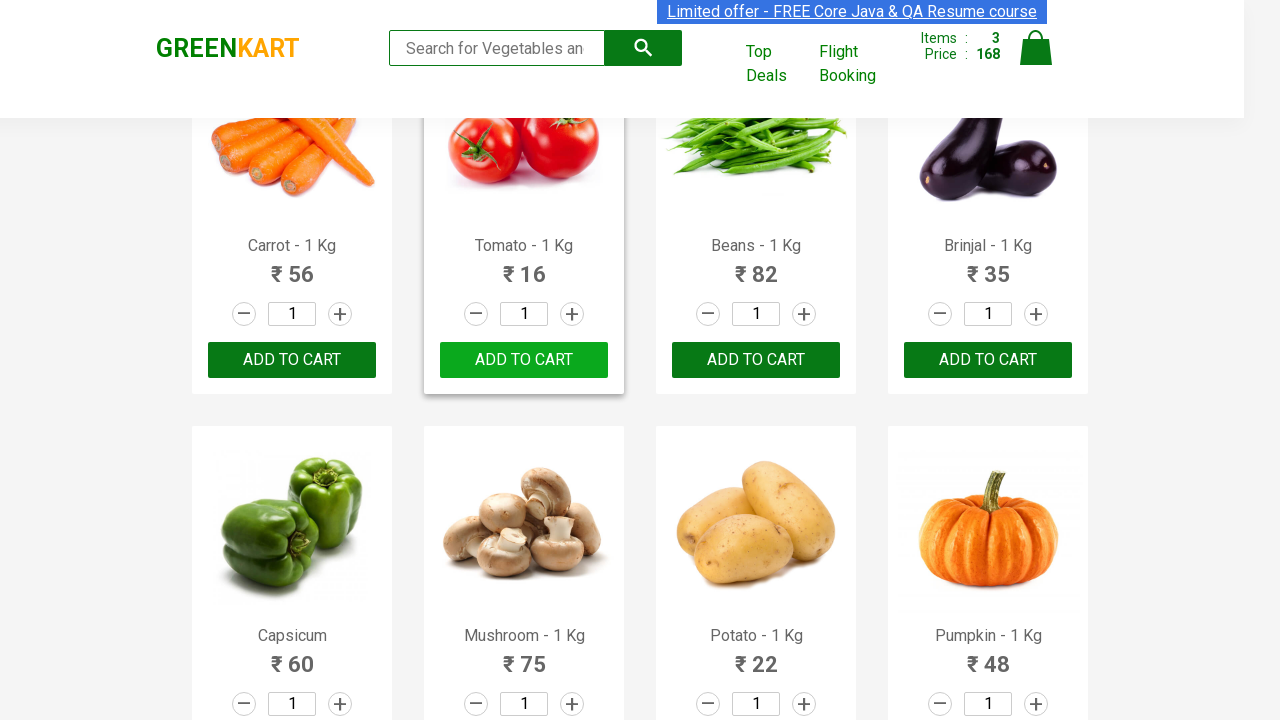

Retrieved product name: Pears - 1 Kg
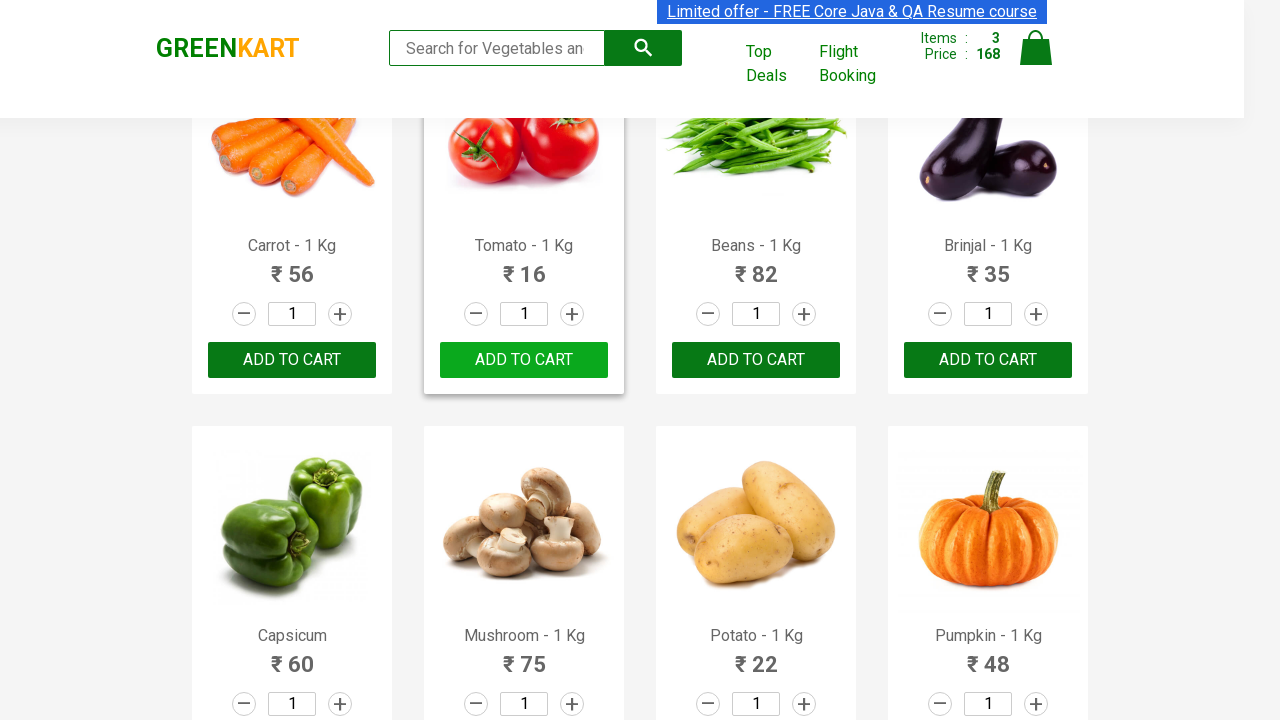

Retrieved product name: Pomegranate - 1 Kg
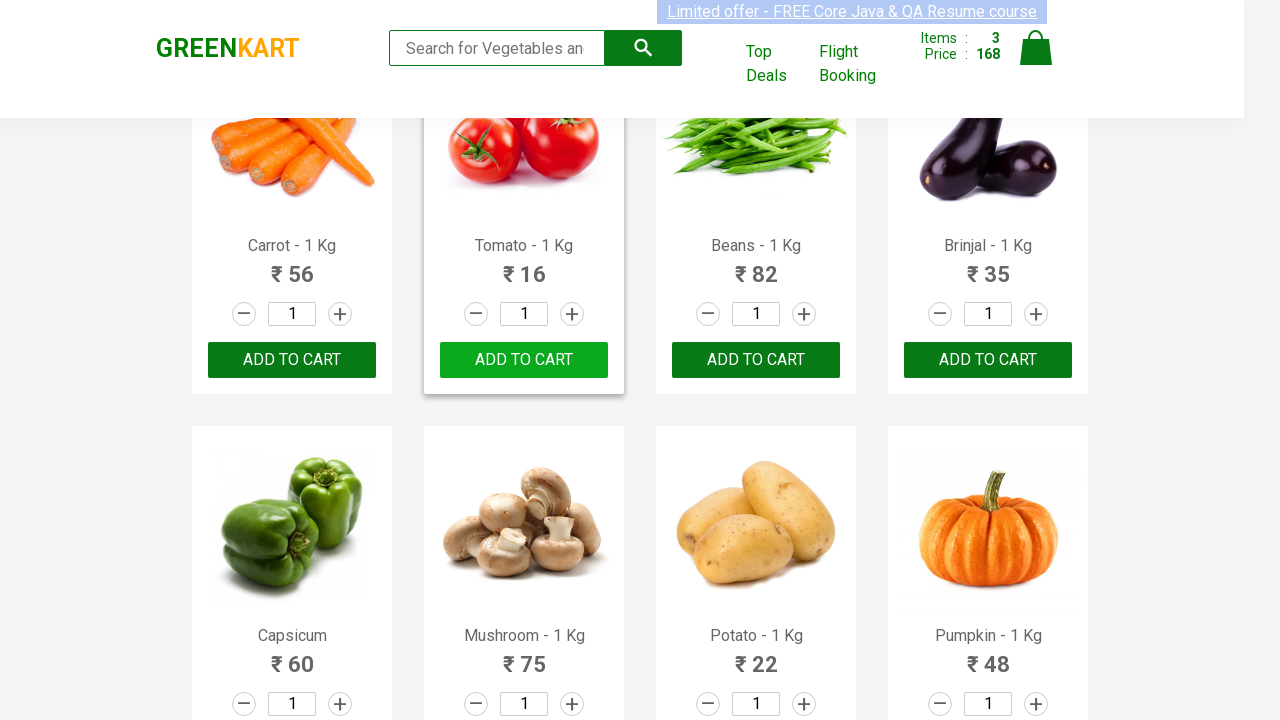

Retrieved product name: Raspberry - 1/4 Kg
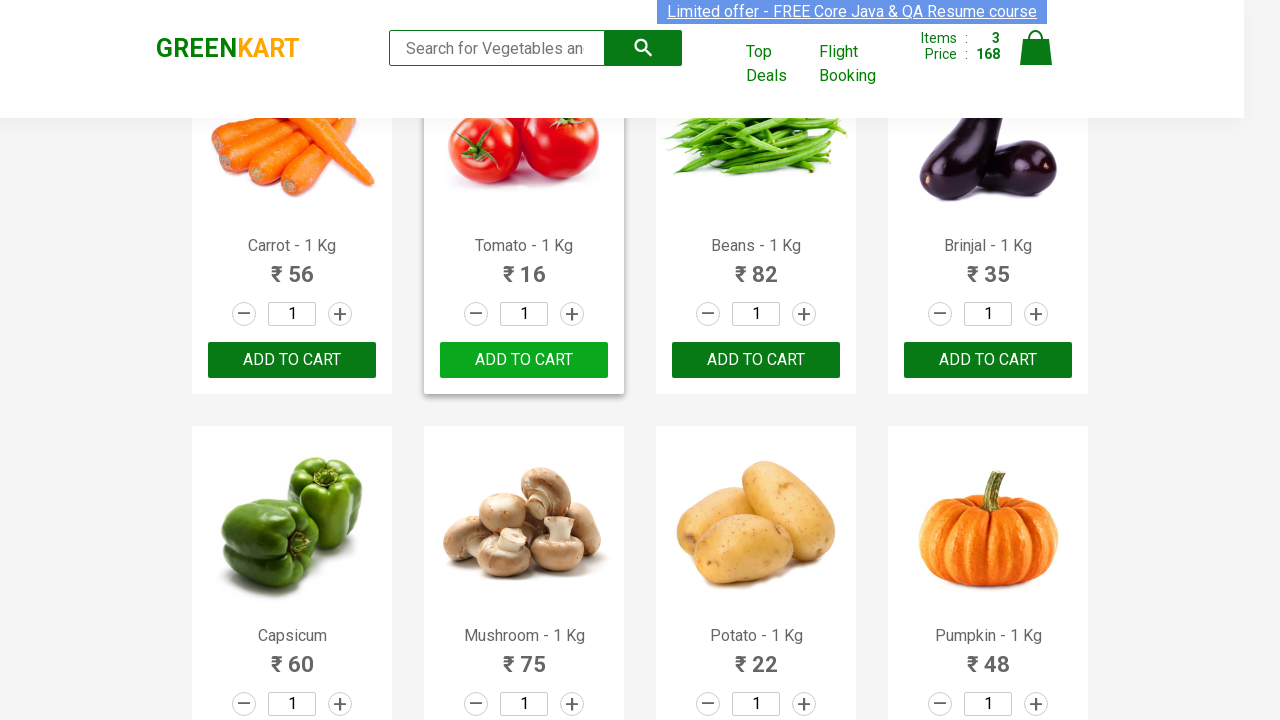

Retrieved product name: Strawberry - 1/4 Kg
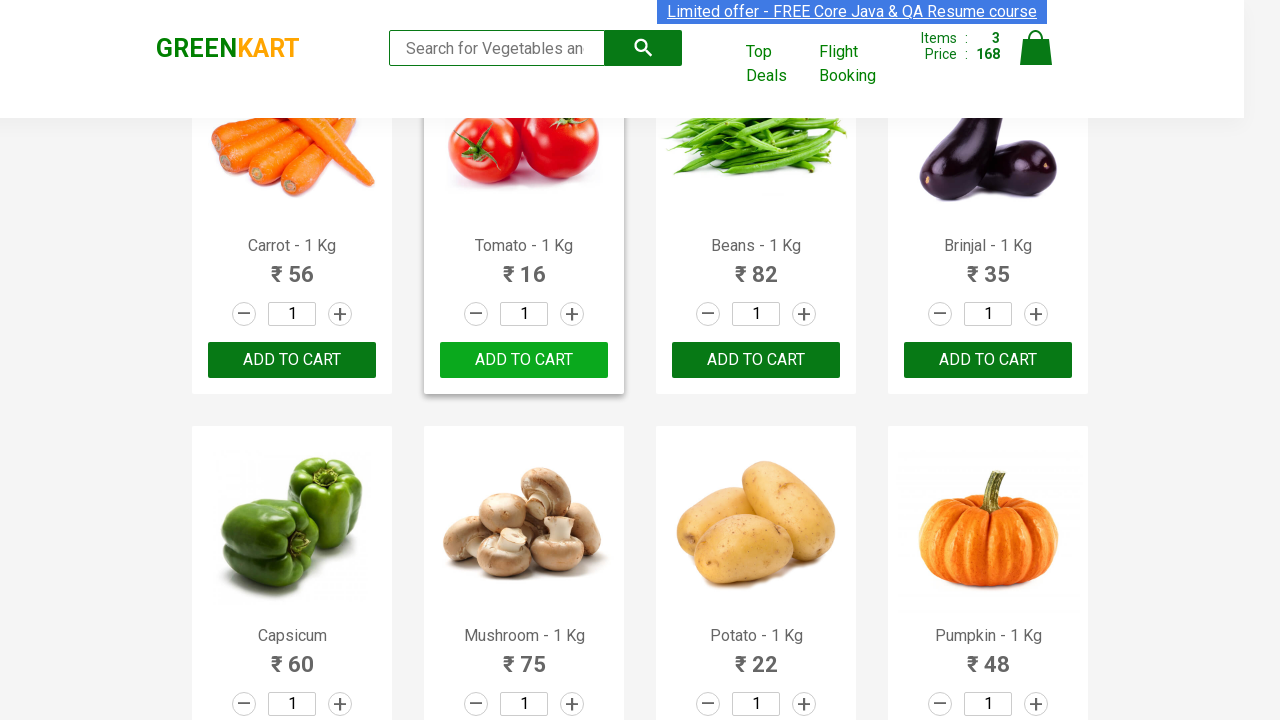

Retrieved product name: Water Melon - 1 Kg
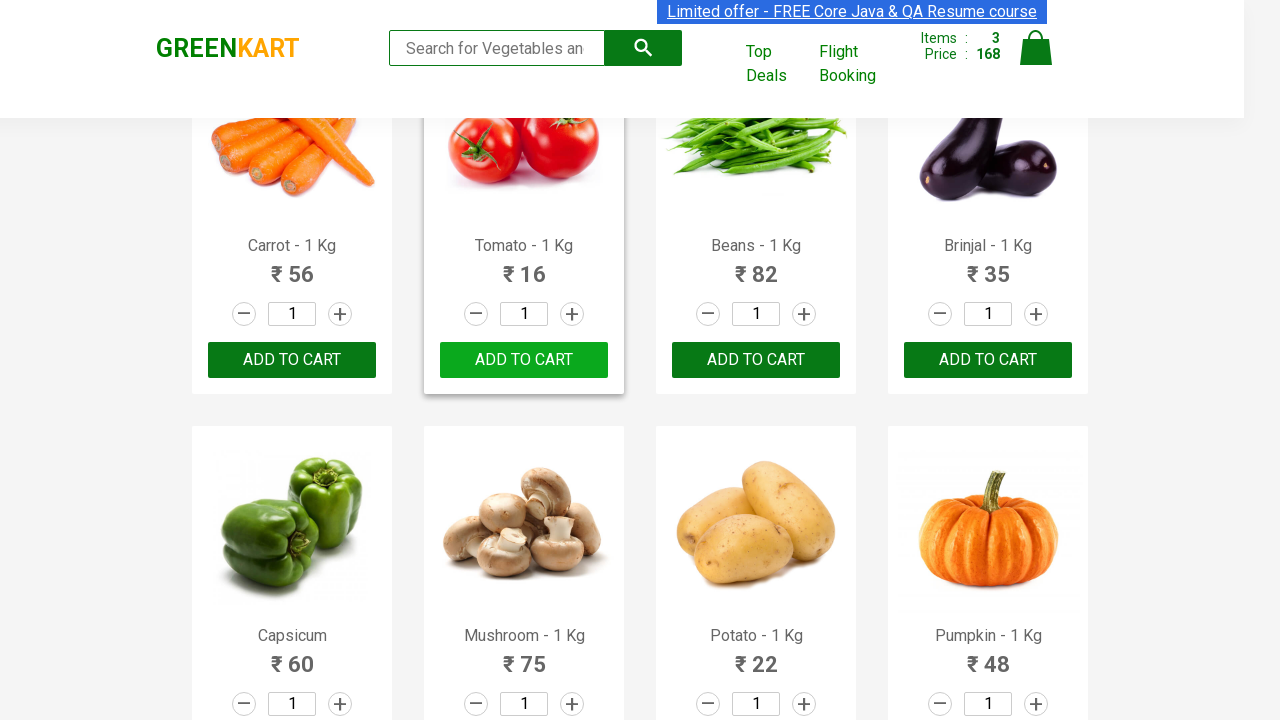

Retrieved product name: Almonds - 1/4 Kg
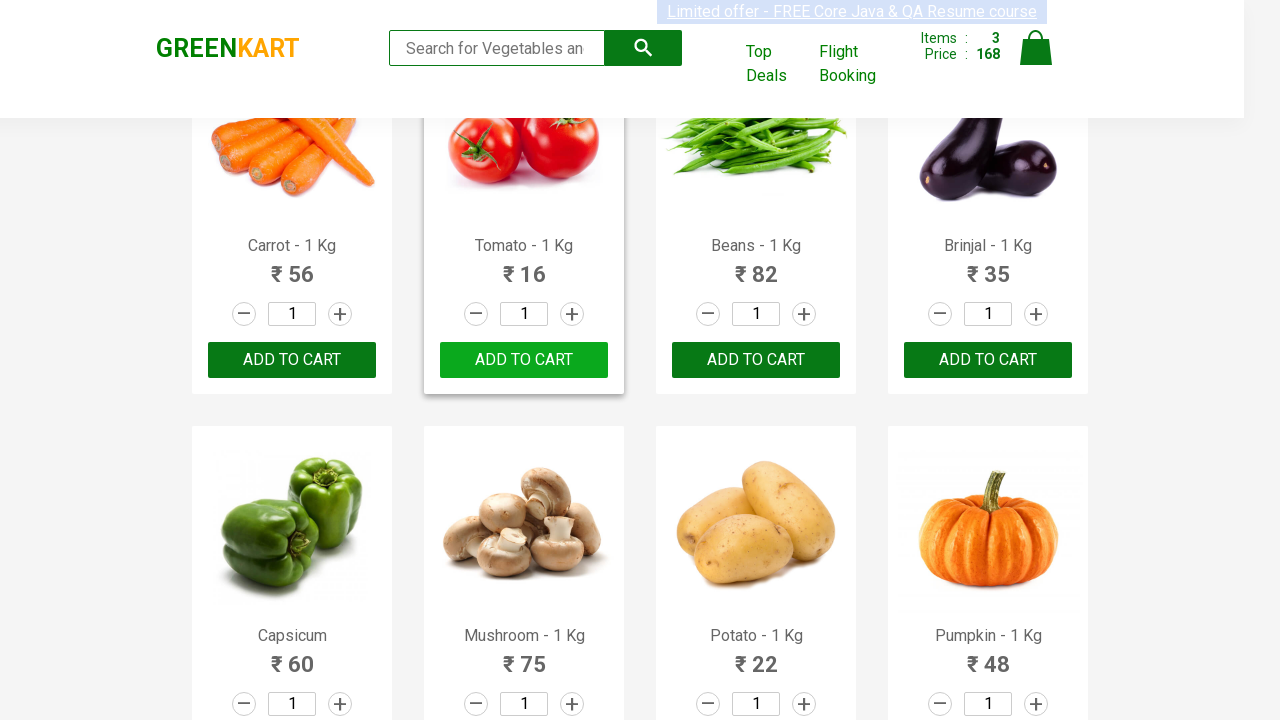

Retrieved product name: Pista - 1/4 Kg
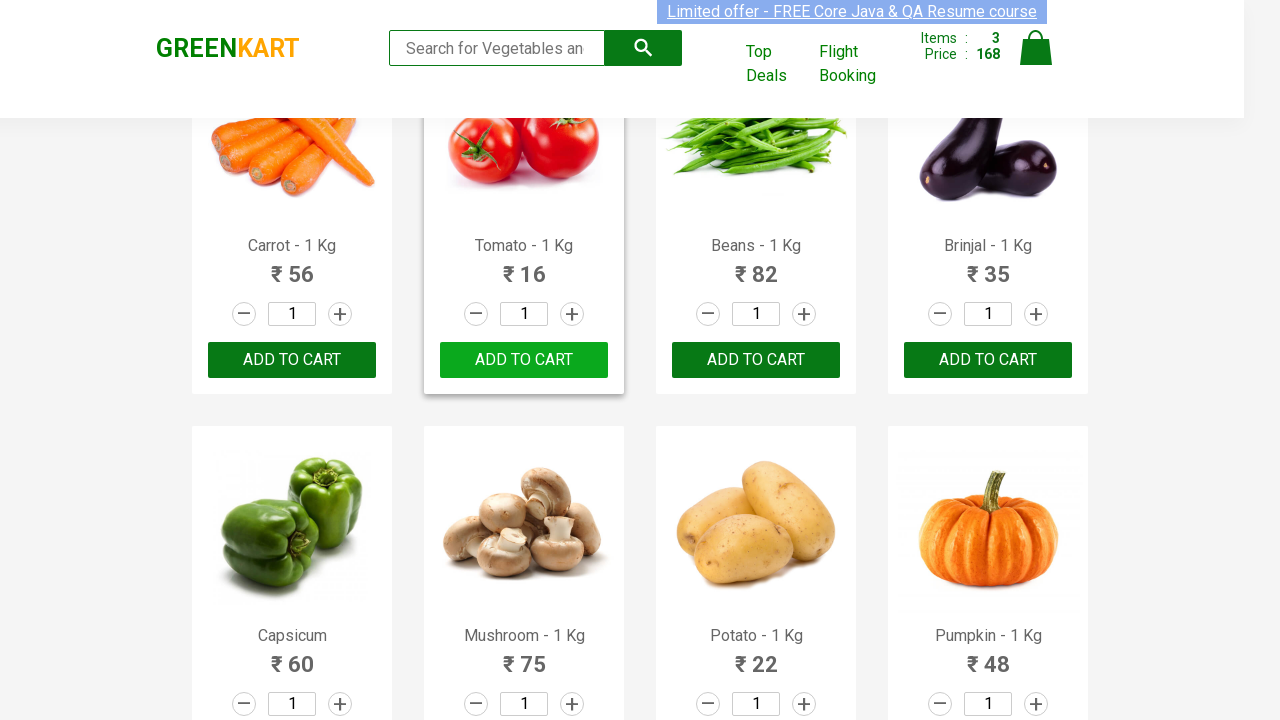

Retrieved product name: Nuts Mixture - 1 Kg
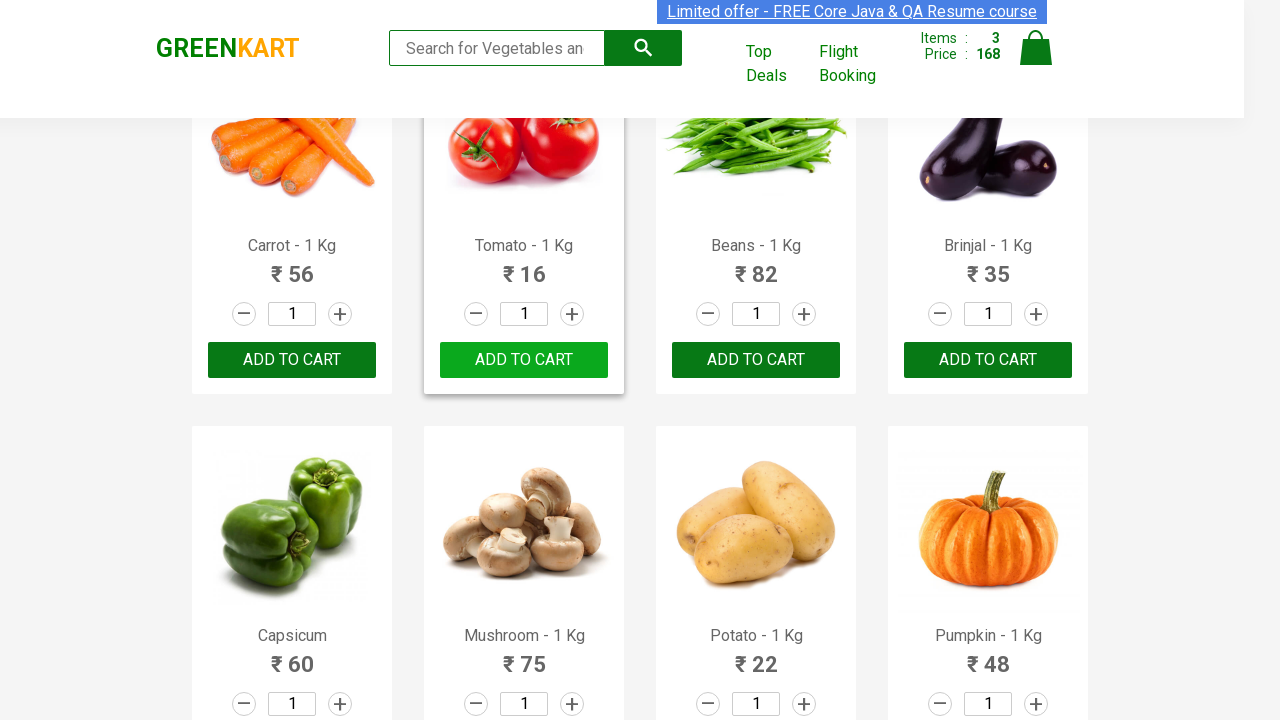

Retrieved product name: Cashews - 1 Kg
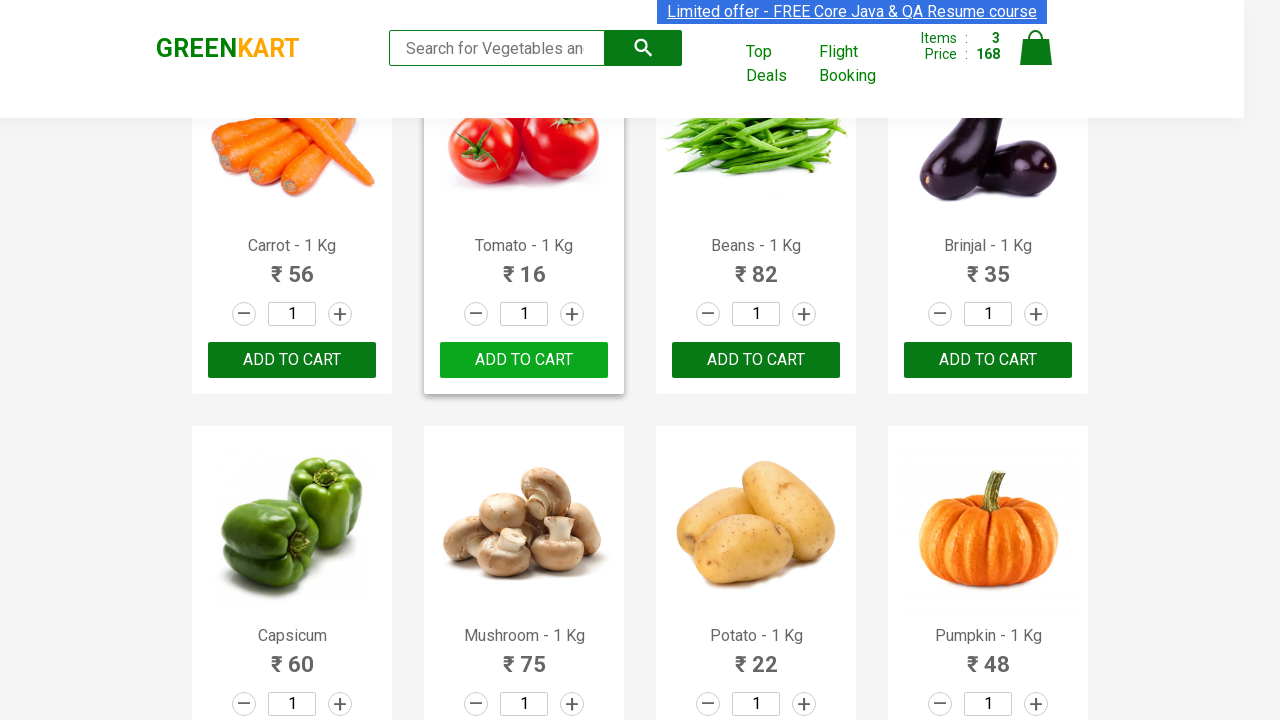

Retrieved product name: Walnuts - 1/4 Kg
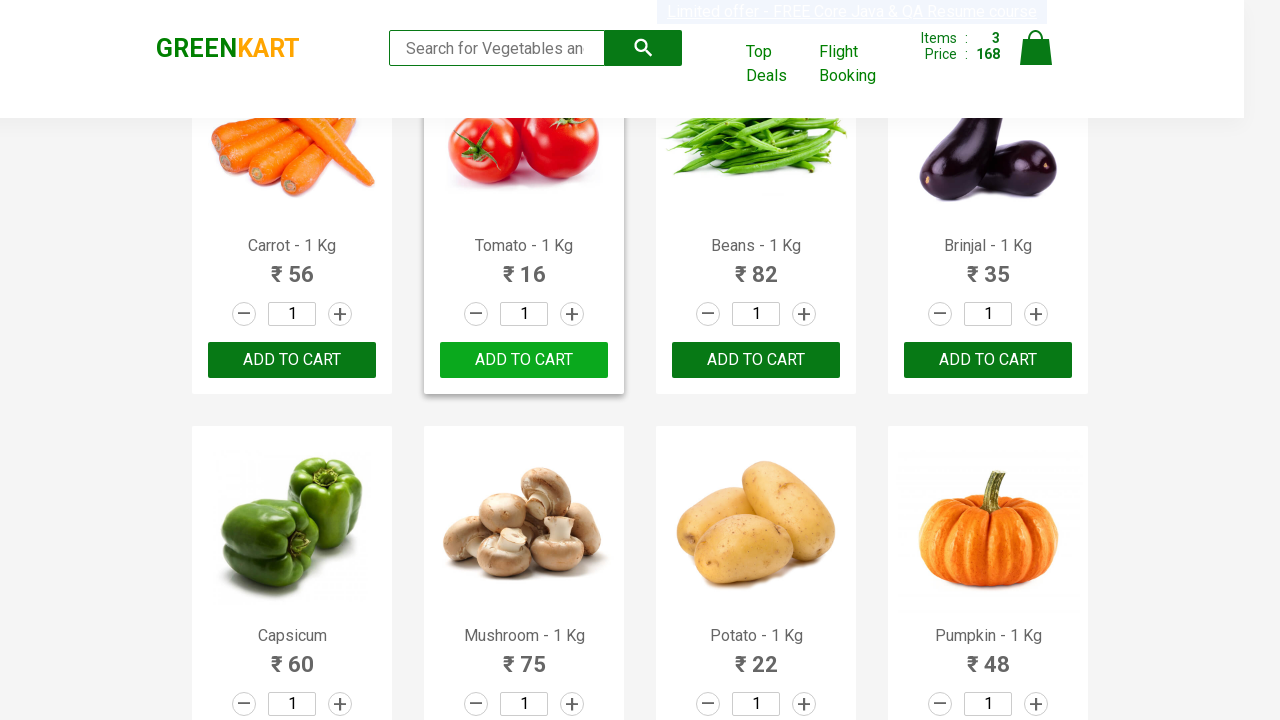

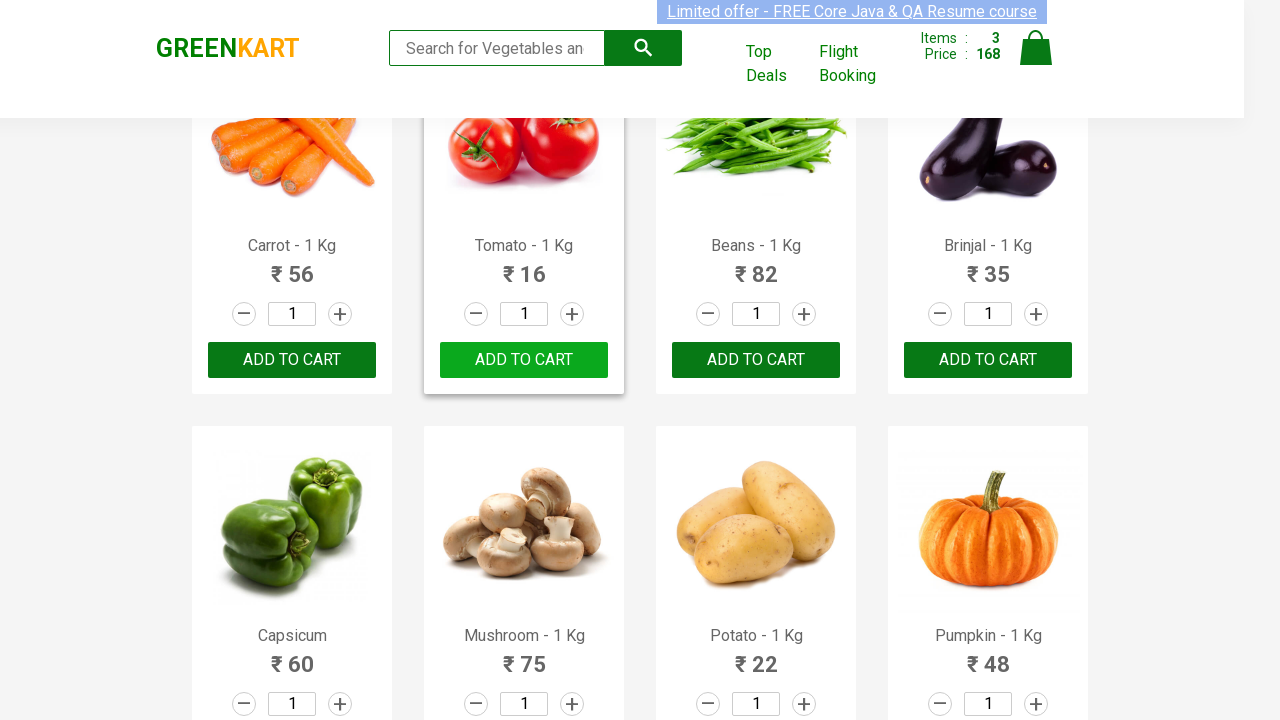